Tests that all contact information elements contain the correct text content

Starting URL: https://cleverbots.ru/

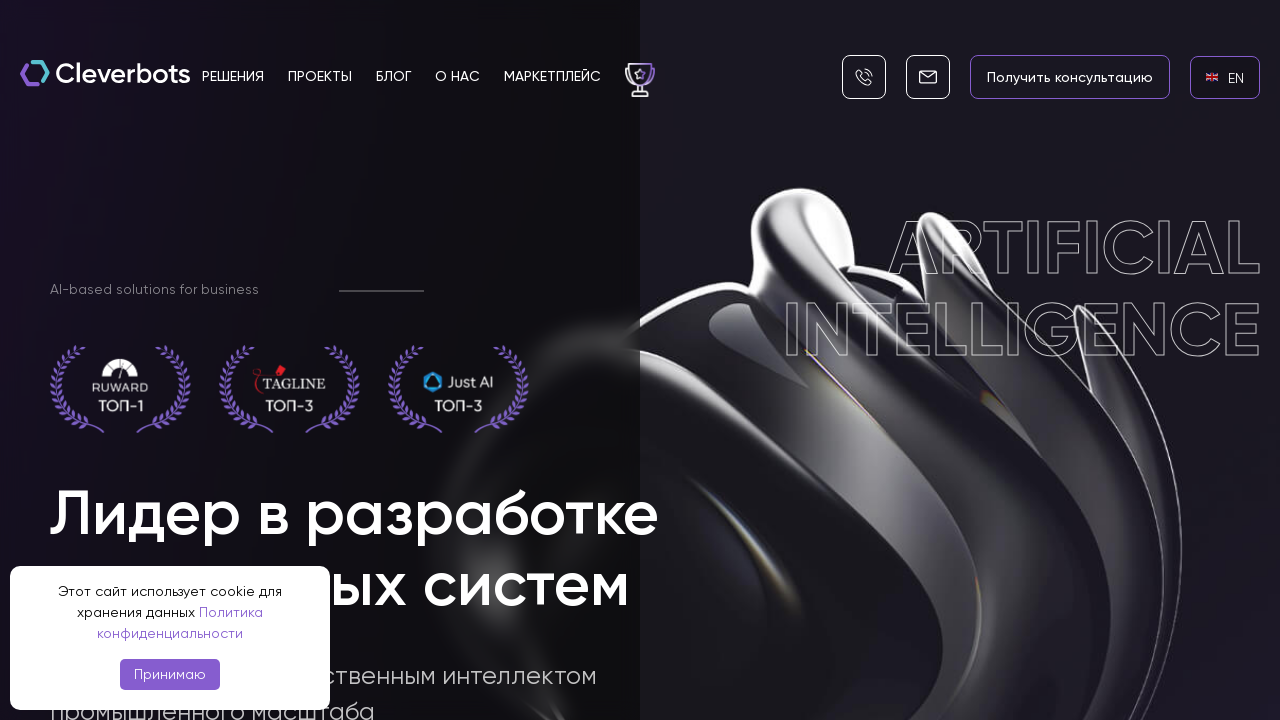

Clicked on English language link at (1225, 77) on internal:role=link[name="en EN"i]
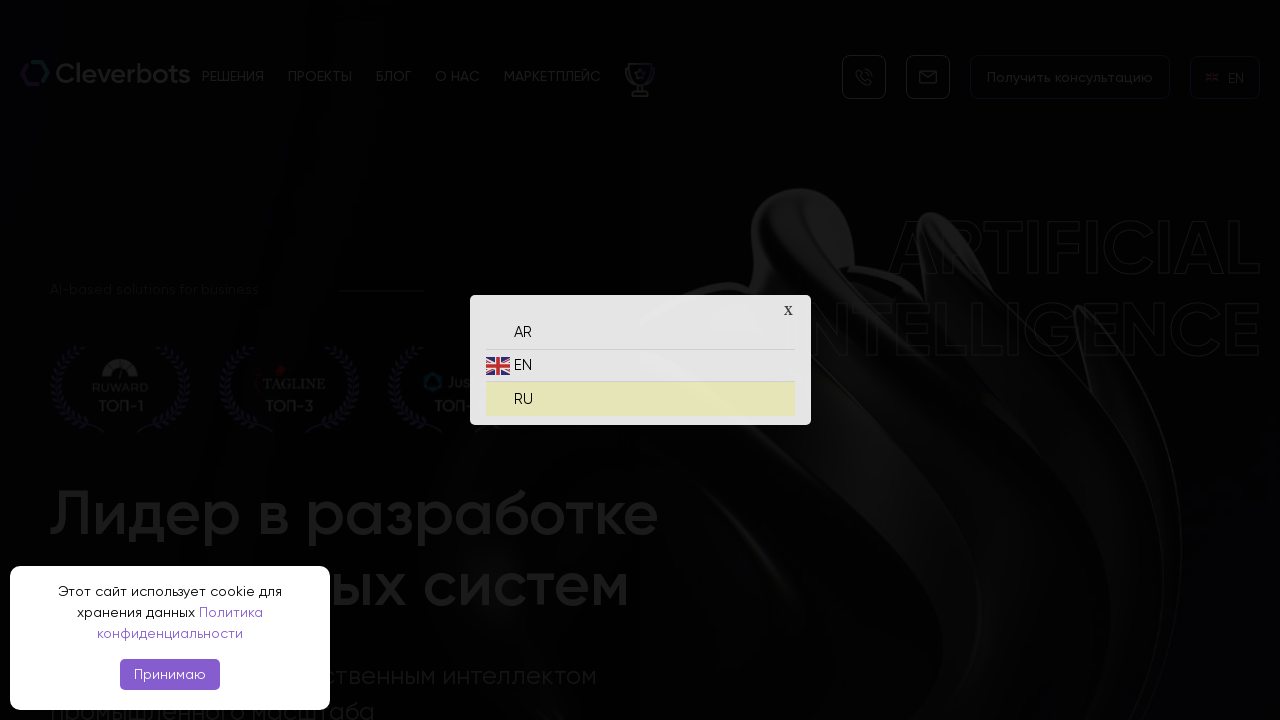

Clicked on Russian language link to switch back to Russian at (640, 394) on internal:role=link[name="ru RU"i]
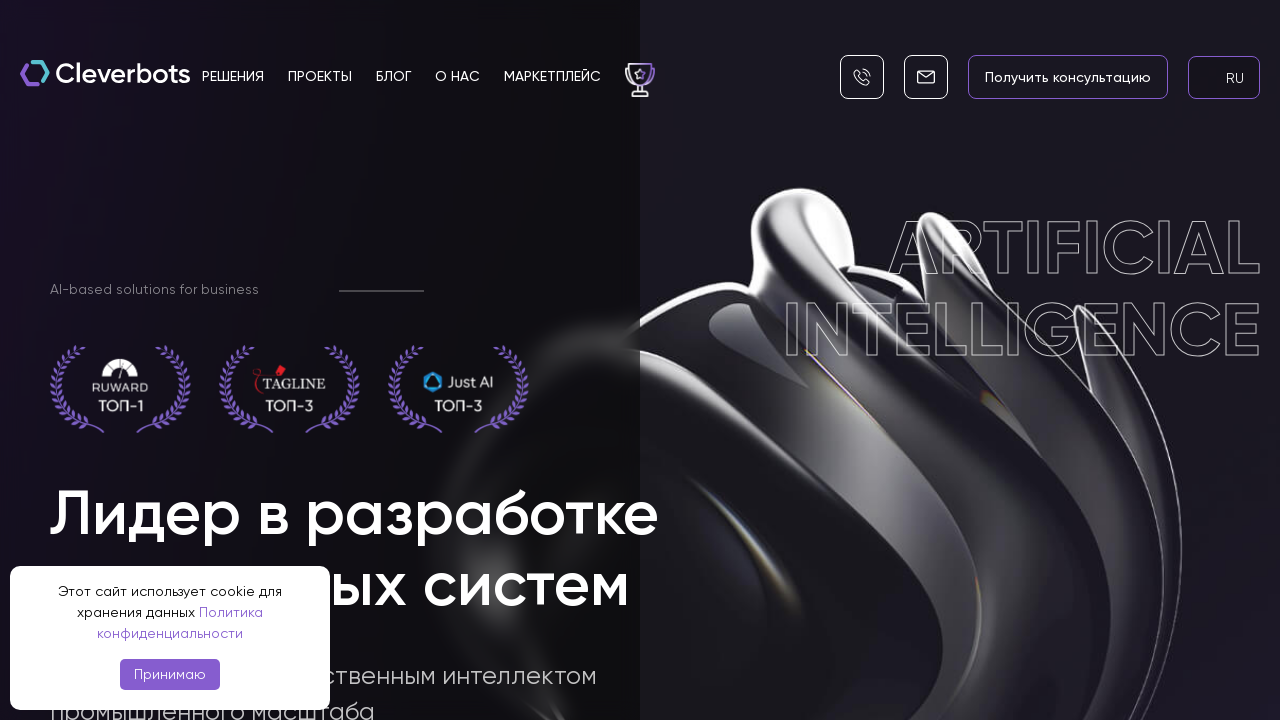

Waited for 'Наш адрес' (Our address) text to appear
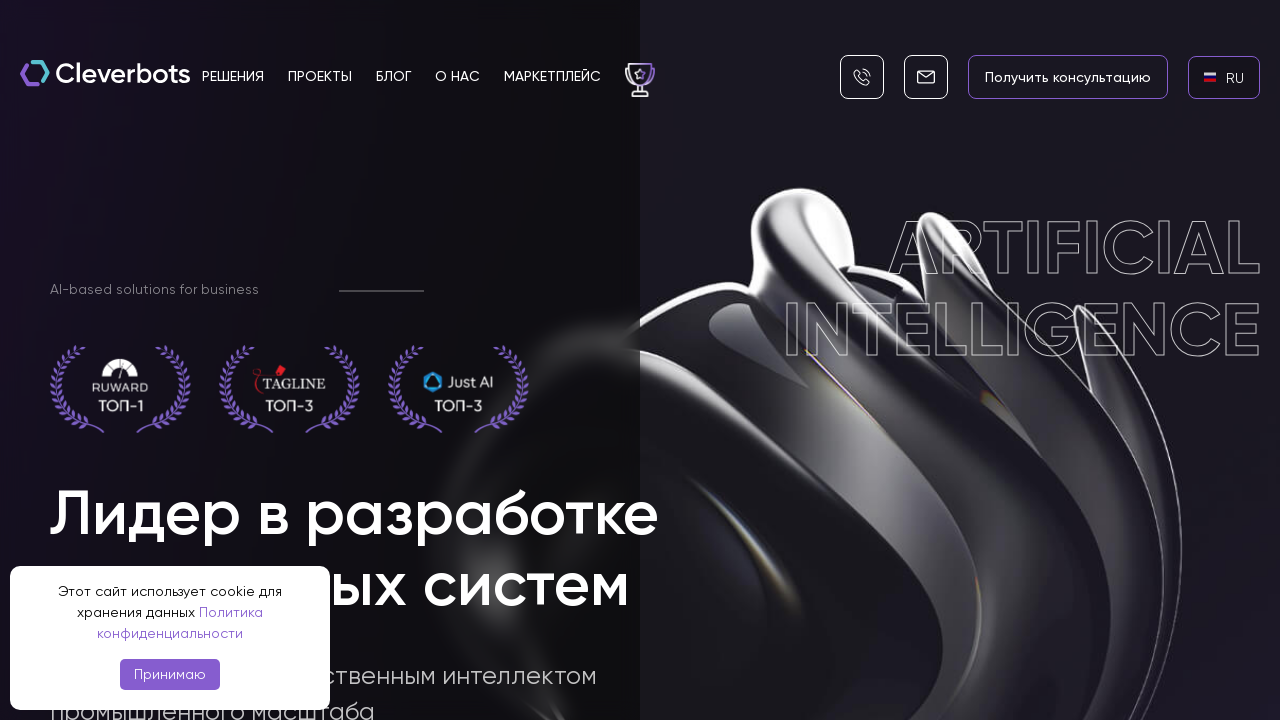

Verified full address text content is displayed
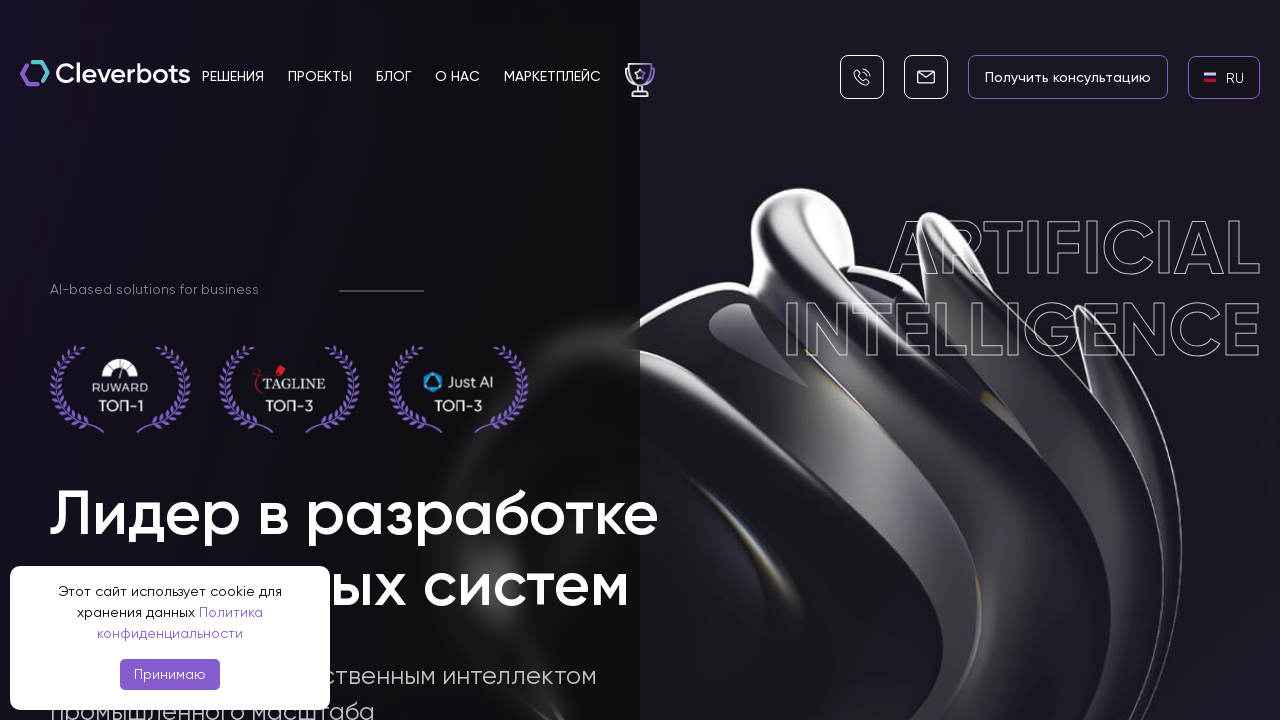

Waited for 'Контактный телефон' (Contact phone) text to appear
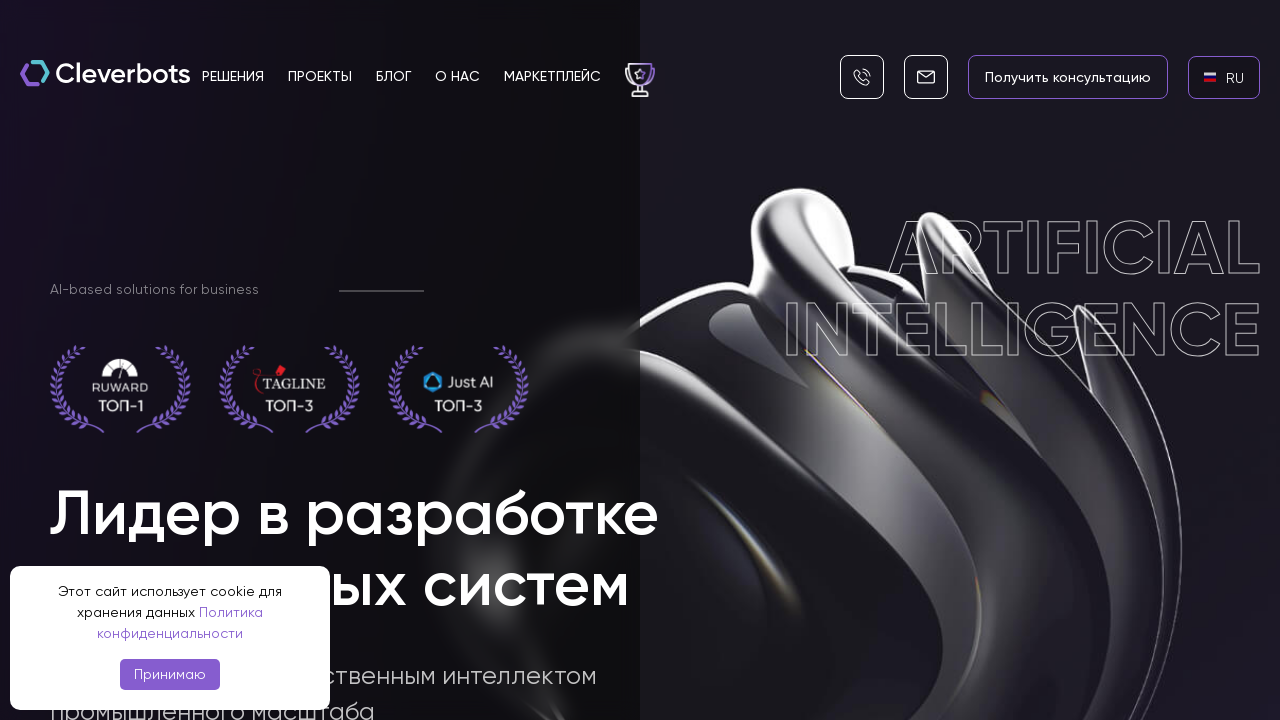

Verified phone number link text content is displayed
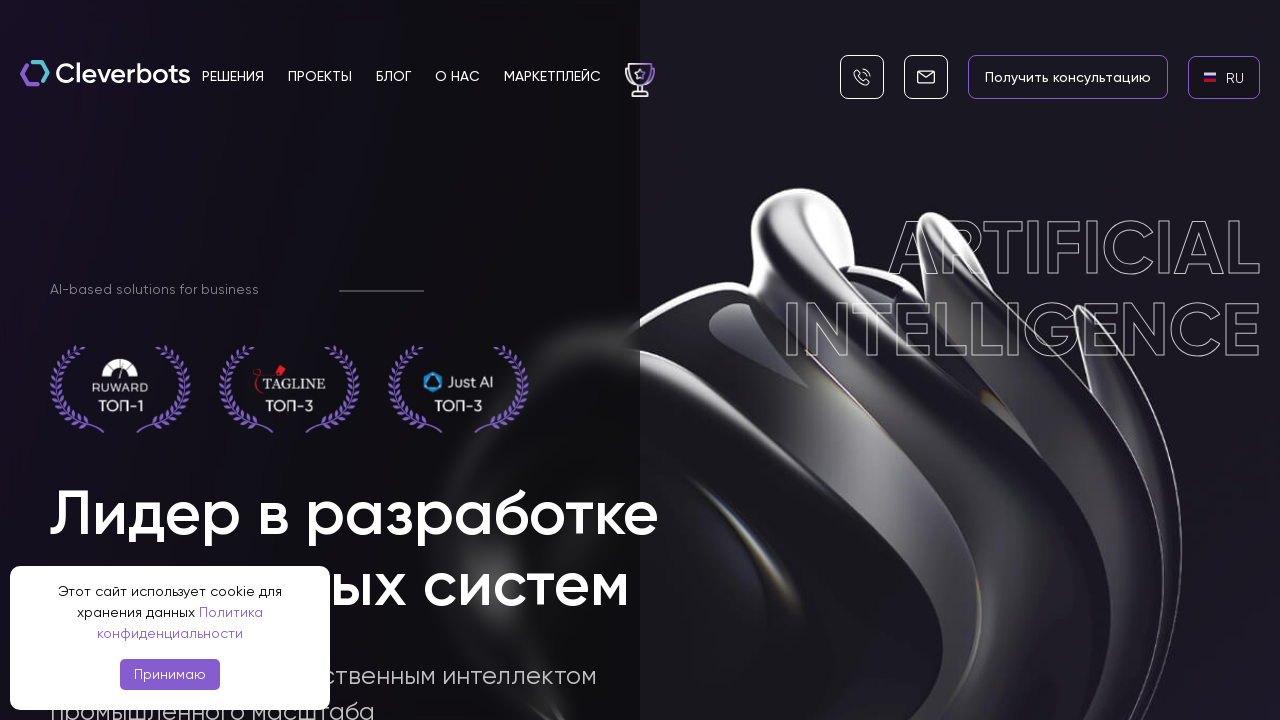

Waited for 'Электронная почта' (Email) text to appear
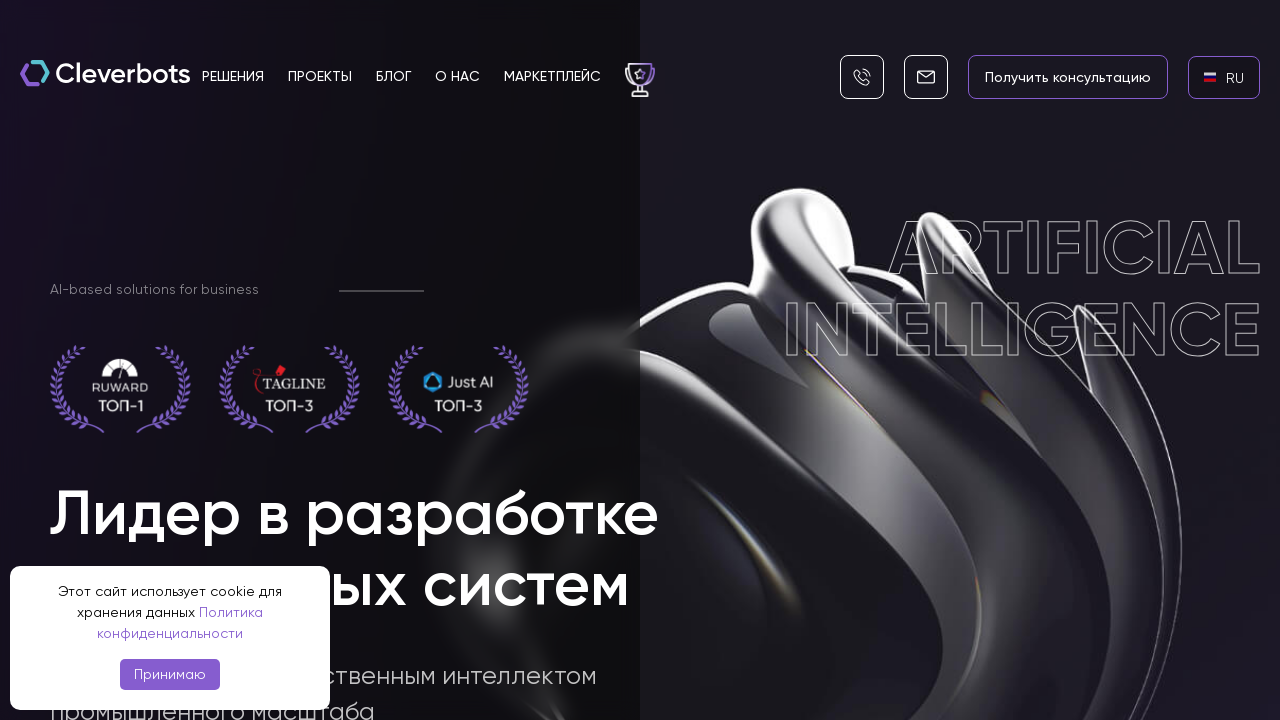

Verified email link text content is displayed
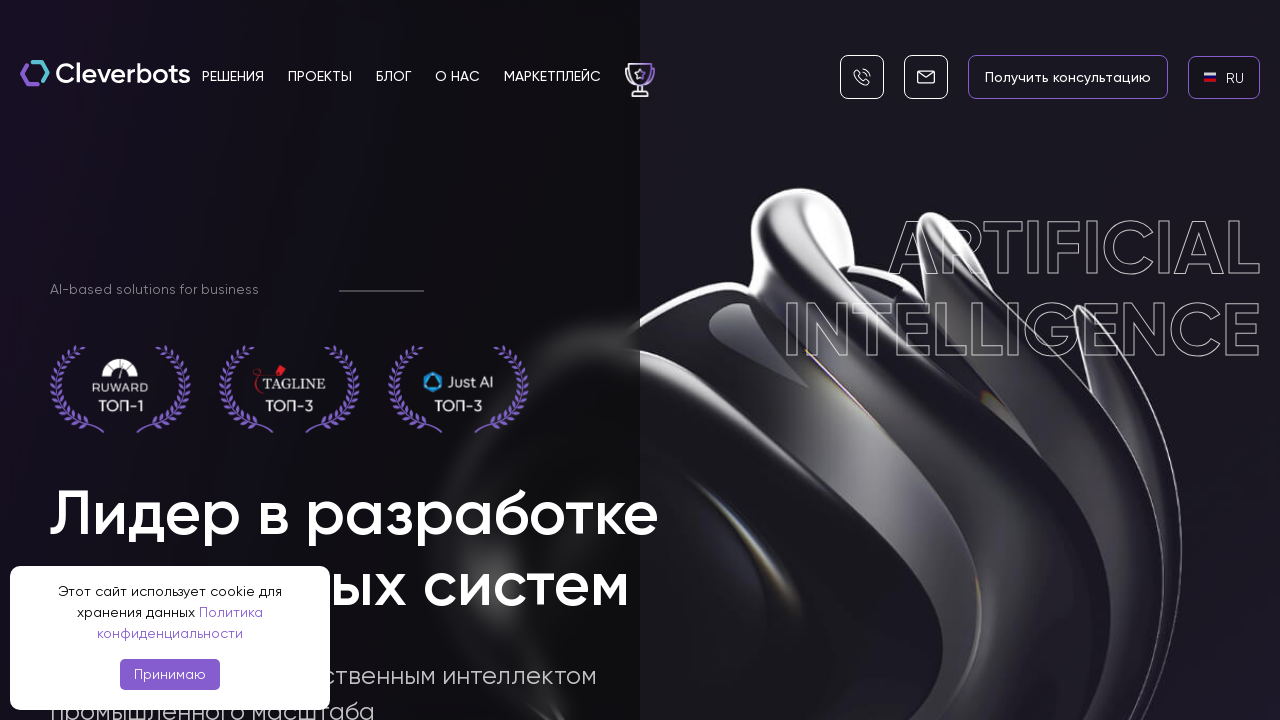

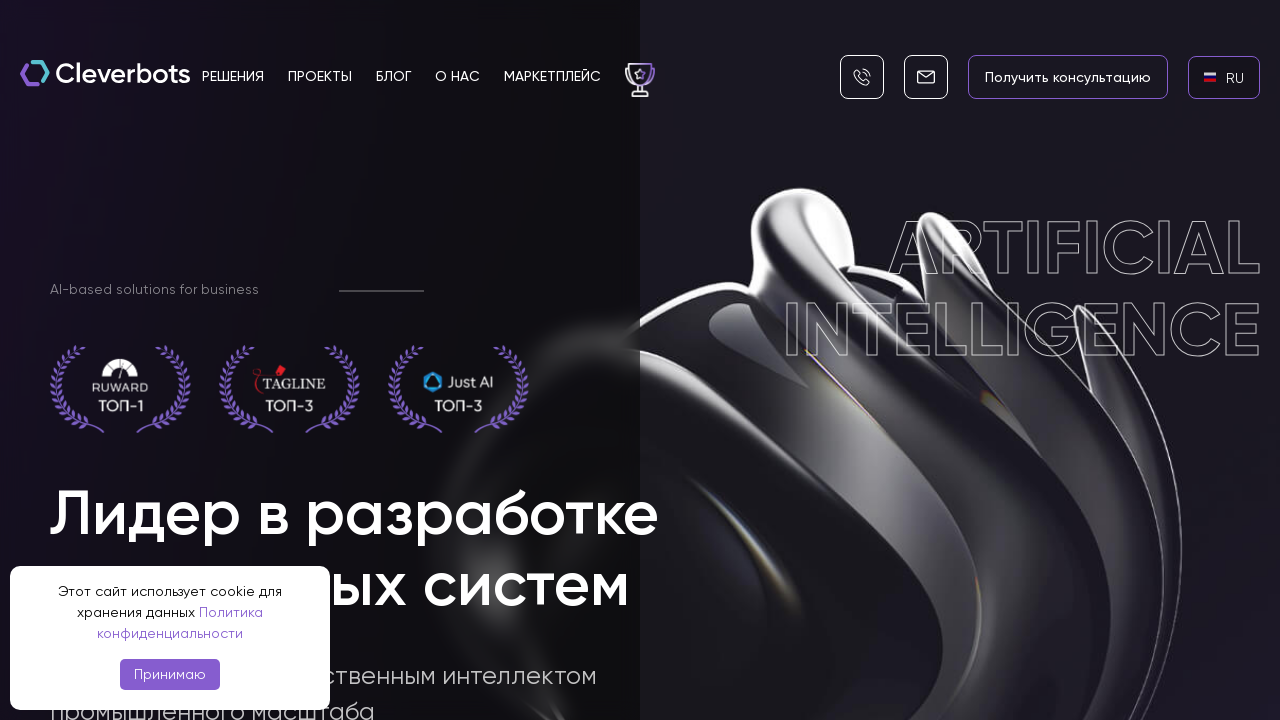